Clicks on "Checkbox Demo" link and verifies the header text on the resulting page (second test)

Starting URL: https://www.lambdatest.com/selenium-playground/

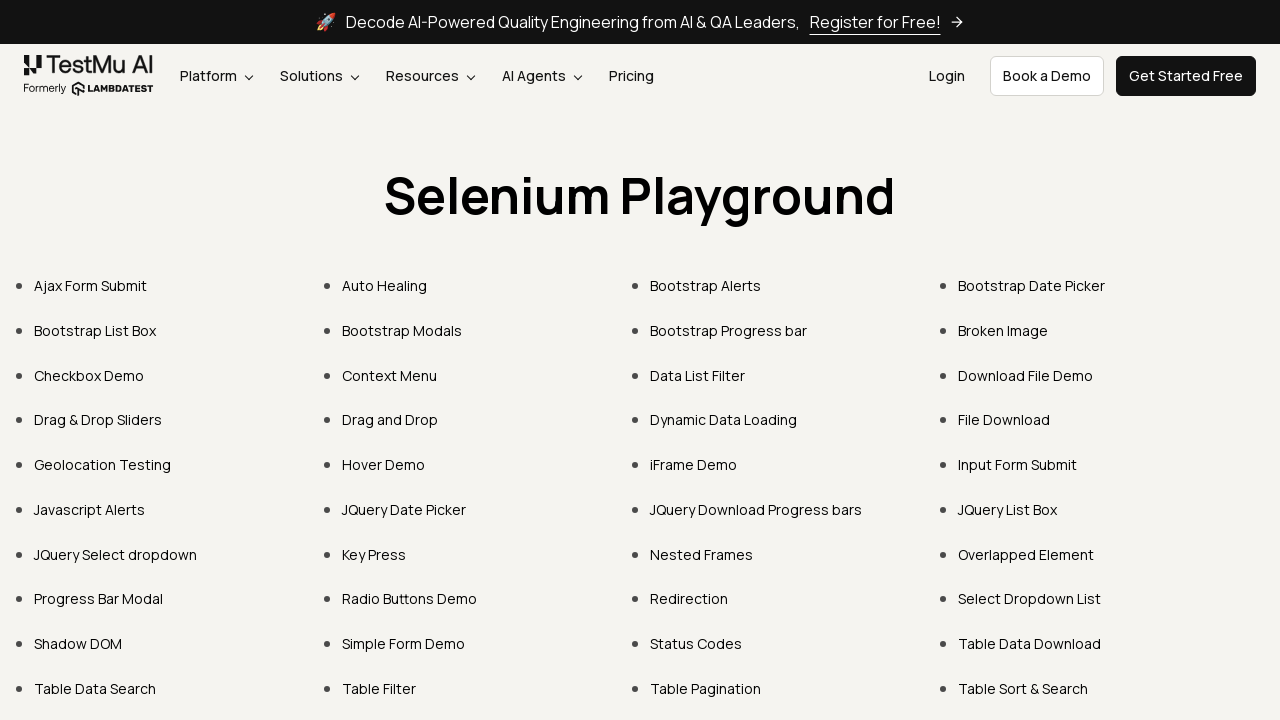

Clicked on 'Checkbox Demo' link at (89, 375) on xpath=//a[text()='Checkbox Demo']
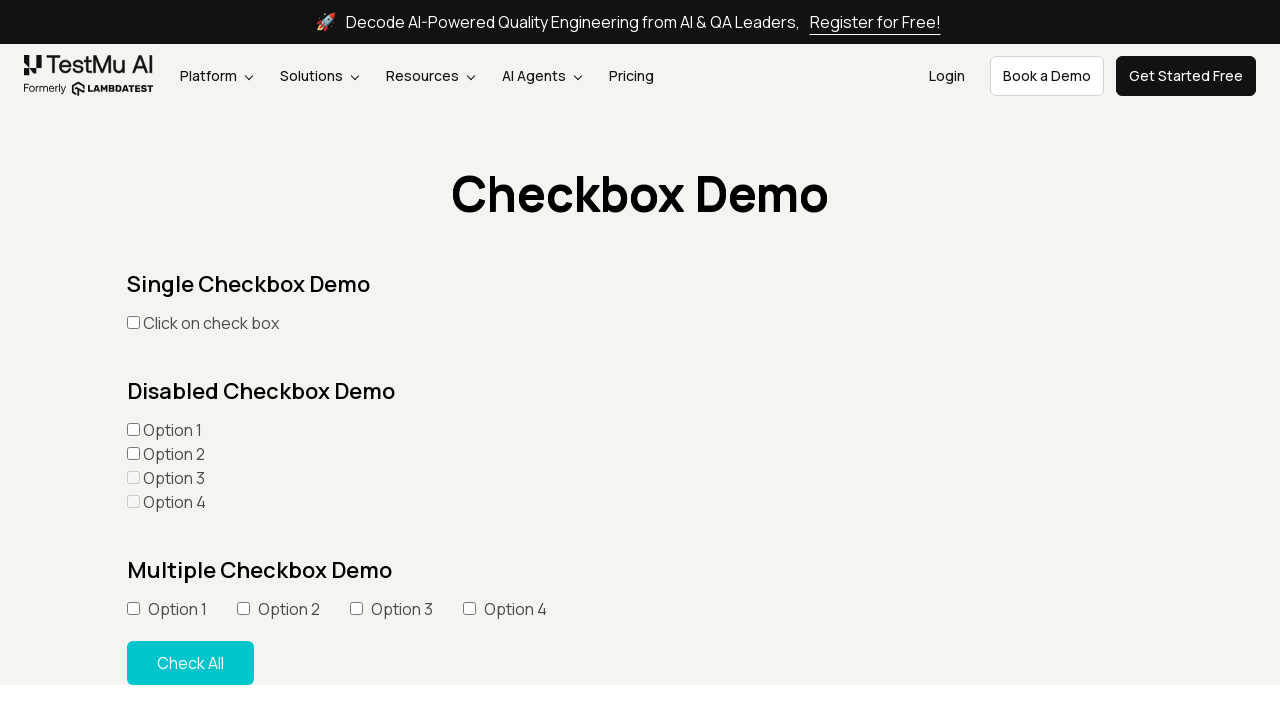

Waited for h1 header to load
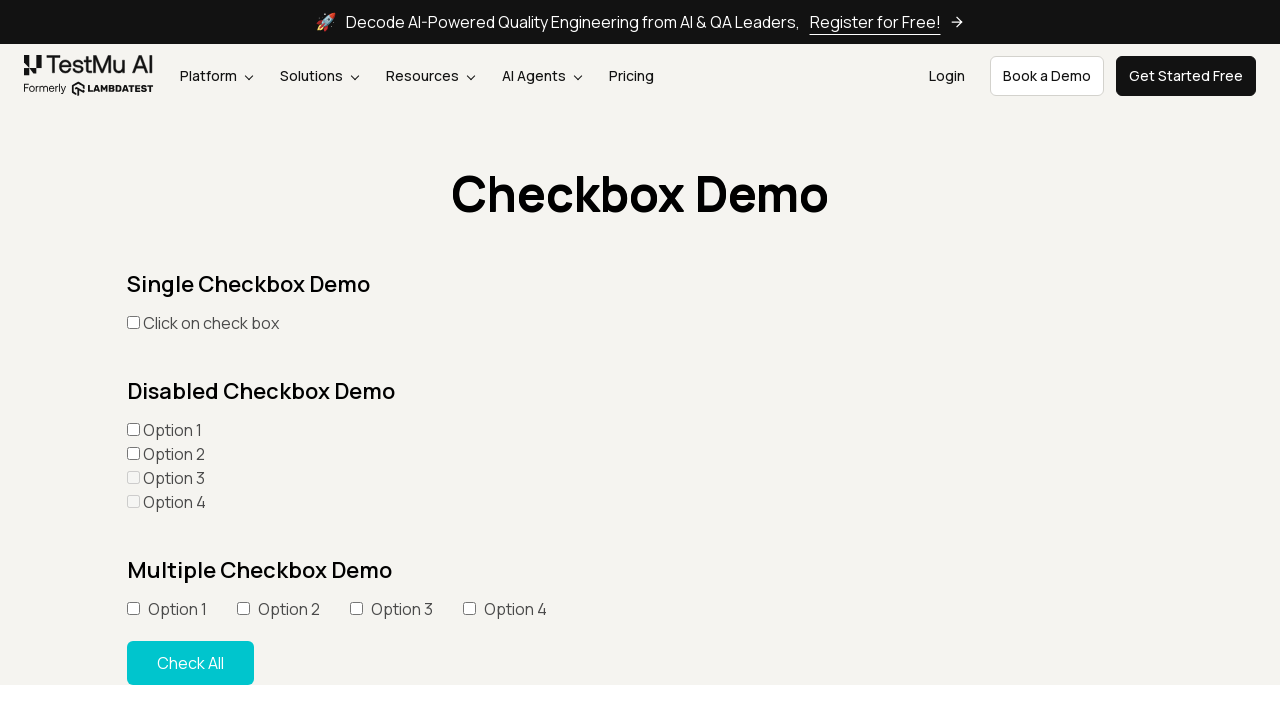

Located h1 header element
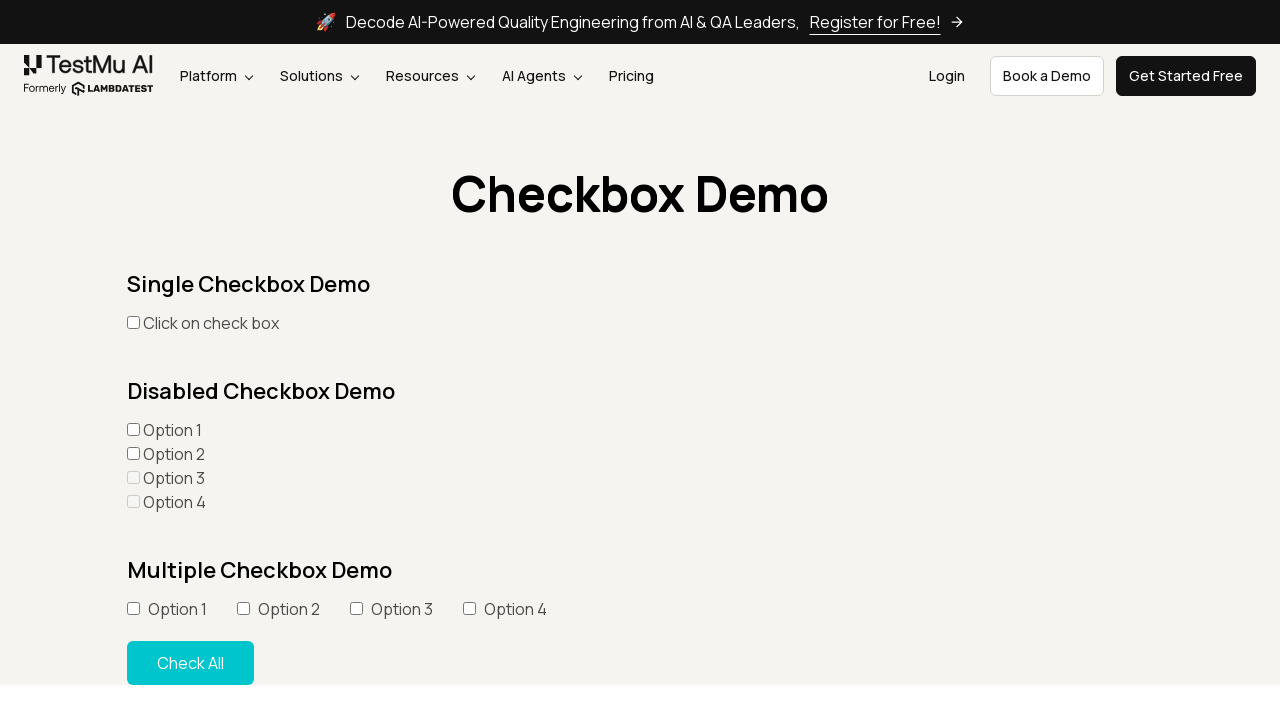

Verified header text matches 'Checkbox Demo'
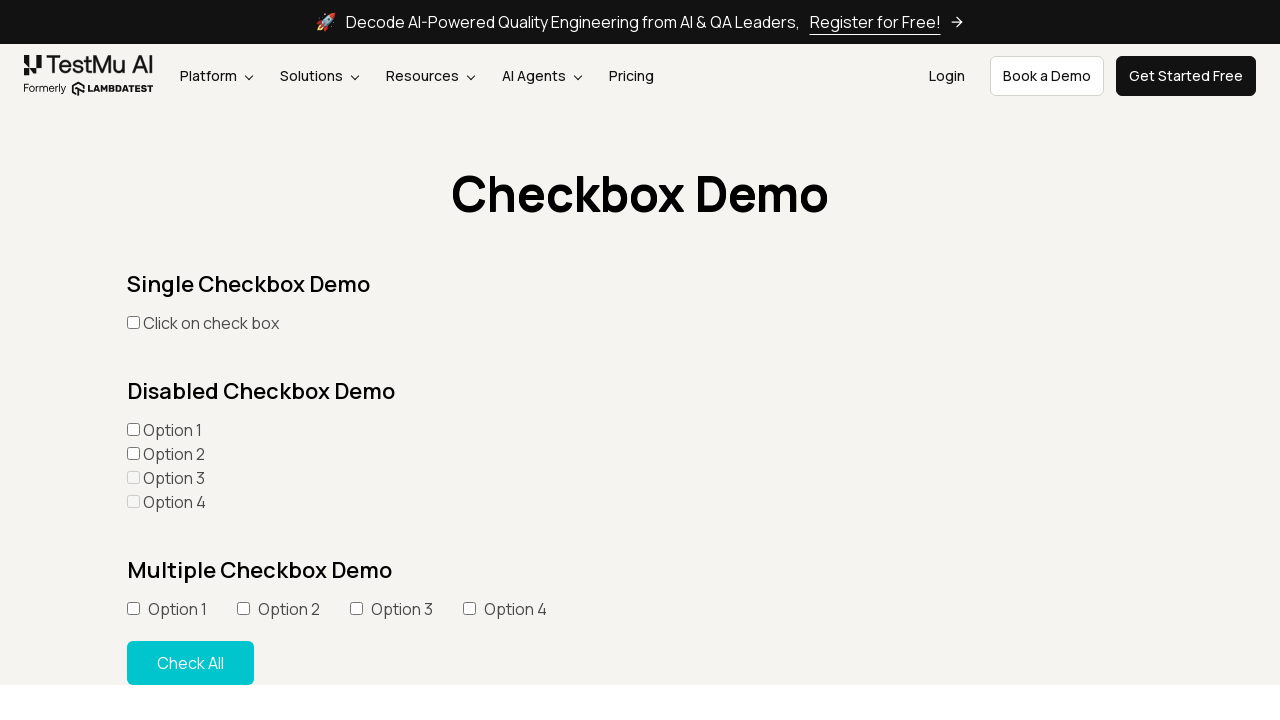

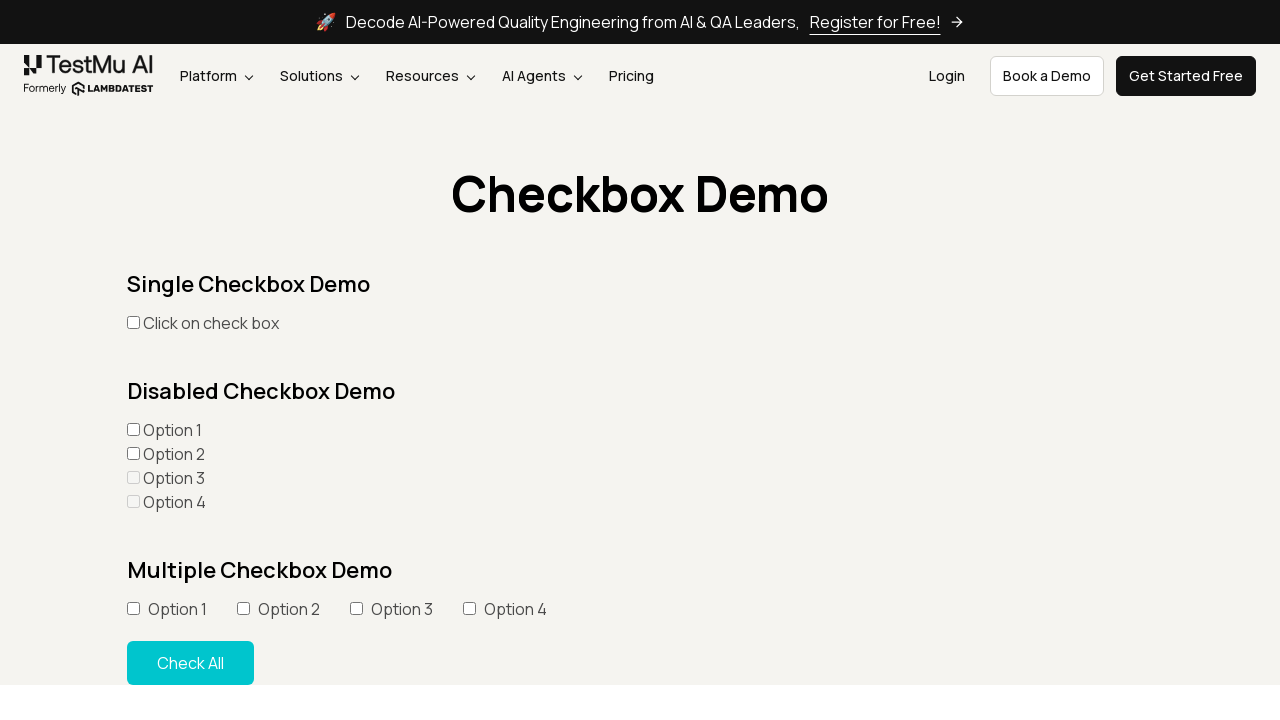